Tests Gmail account creation flow by navigating through the create account menu, filling in name fields, and interacting with the date of birth dropdown

Starting URL: https://gmail.com

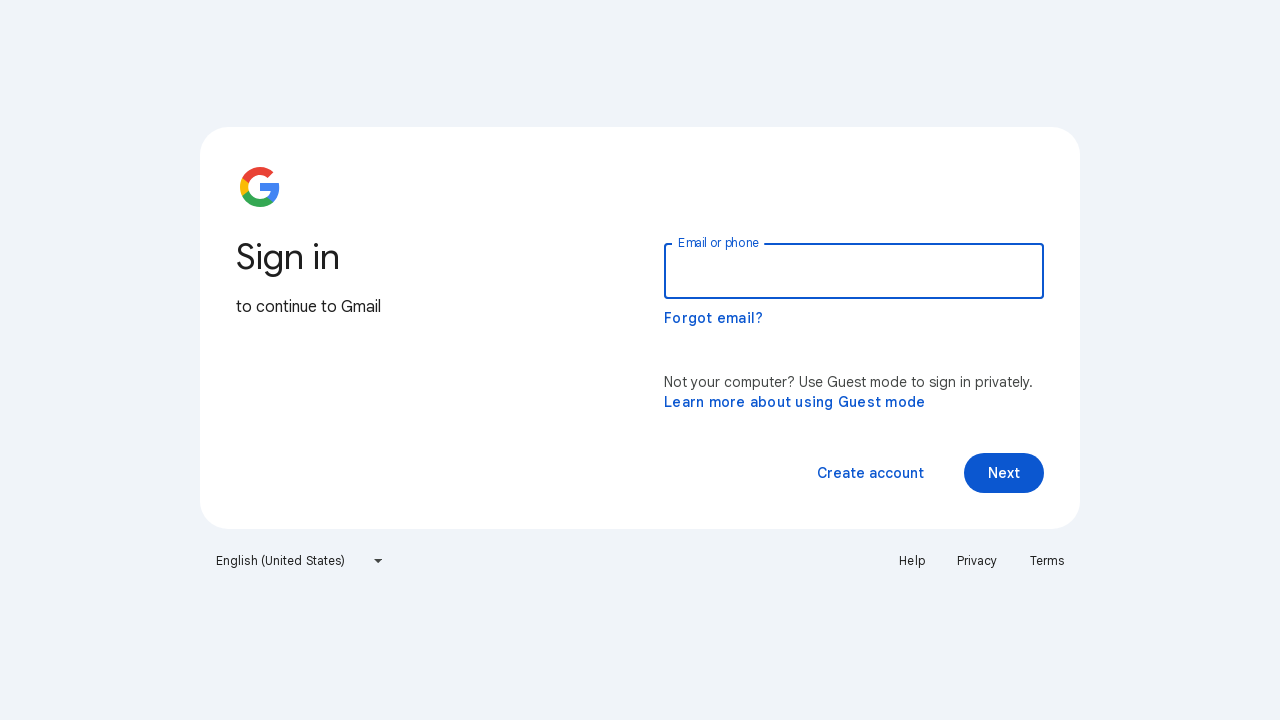

Hovered over 'Create account' link at (870, 473) on xpath=//span[normalize-space()='Create account']
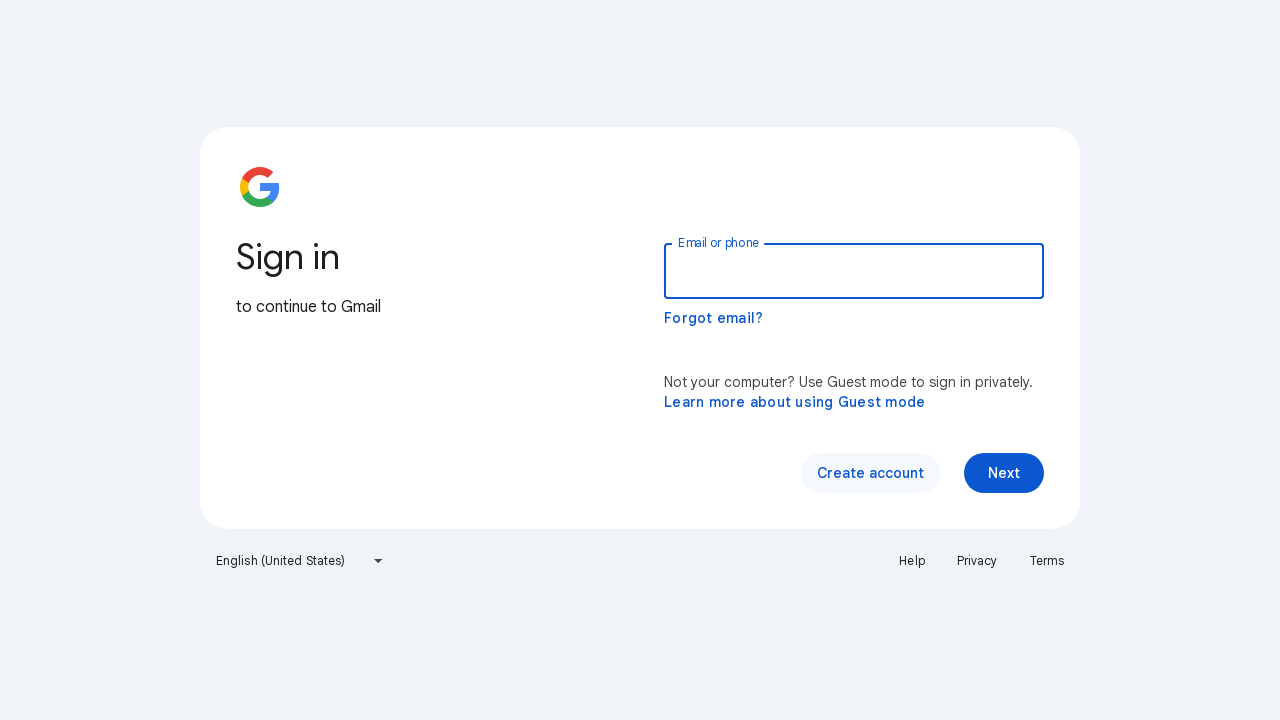

Clicked 'Create account' link at (870, 473) on xpath=//span[normalize-space()='Create account']
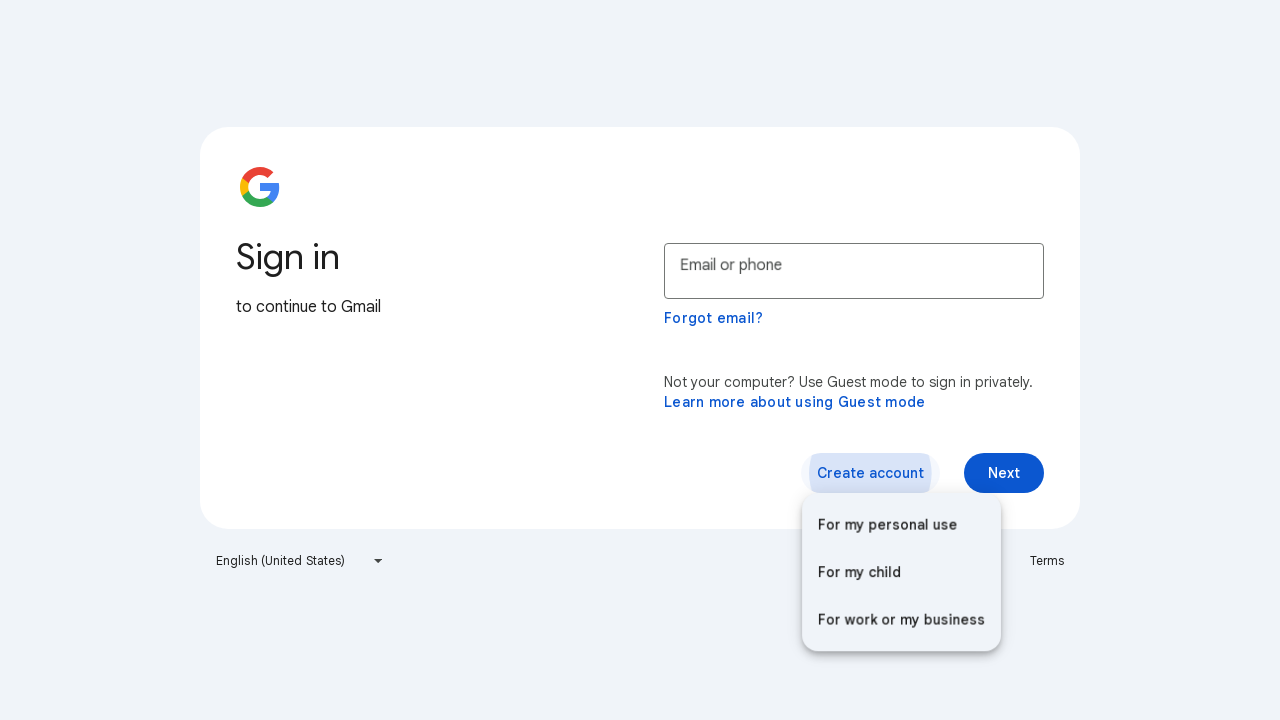

Waited for menu/dropdown to appear (4000ms)
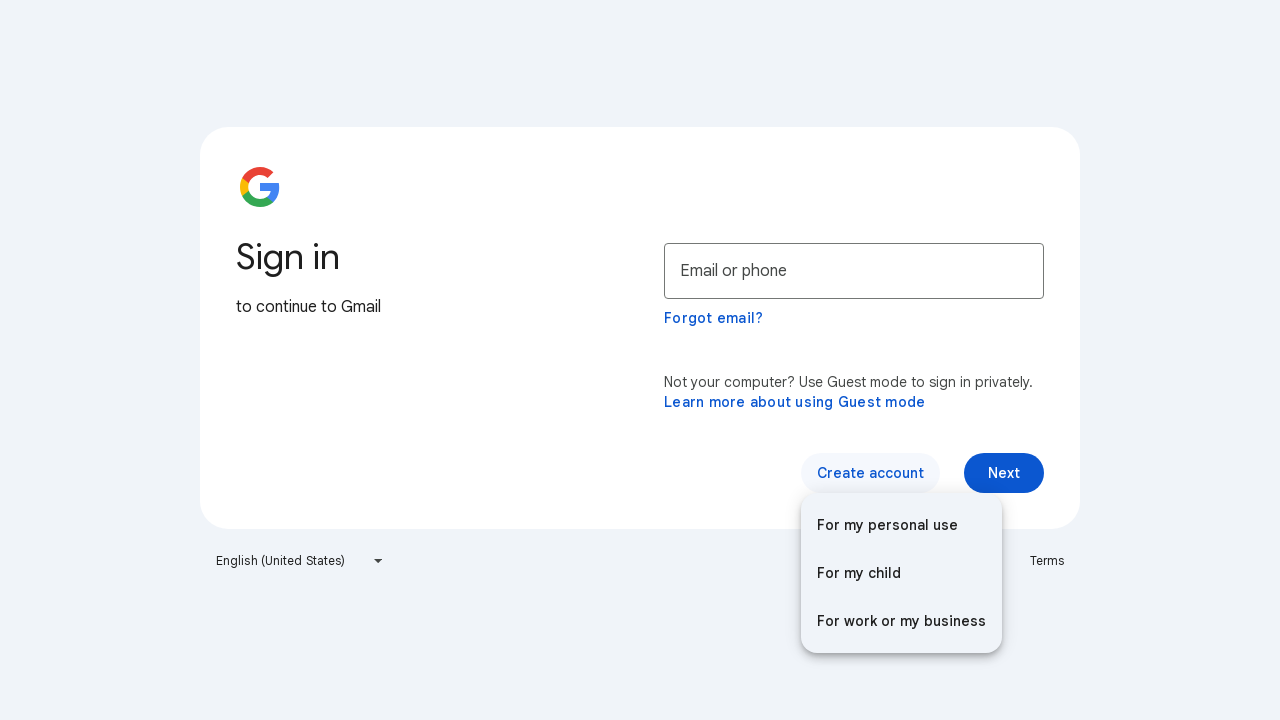

Pressed ArrowUp to navigate menu (1/3)
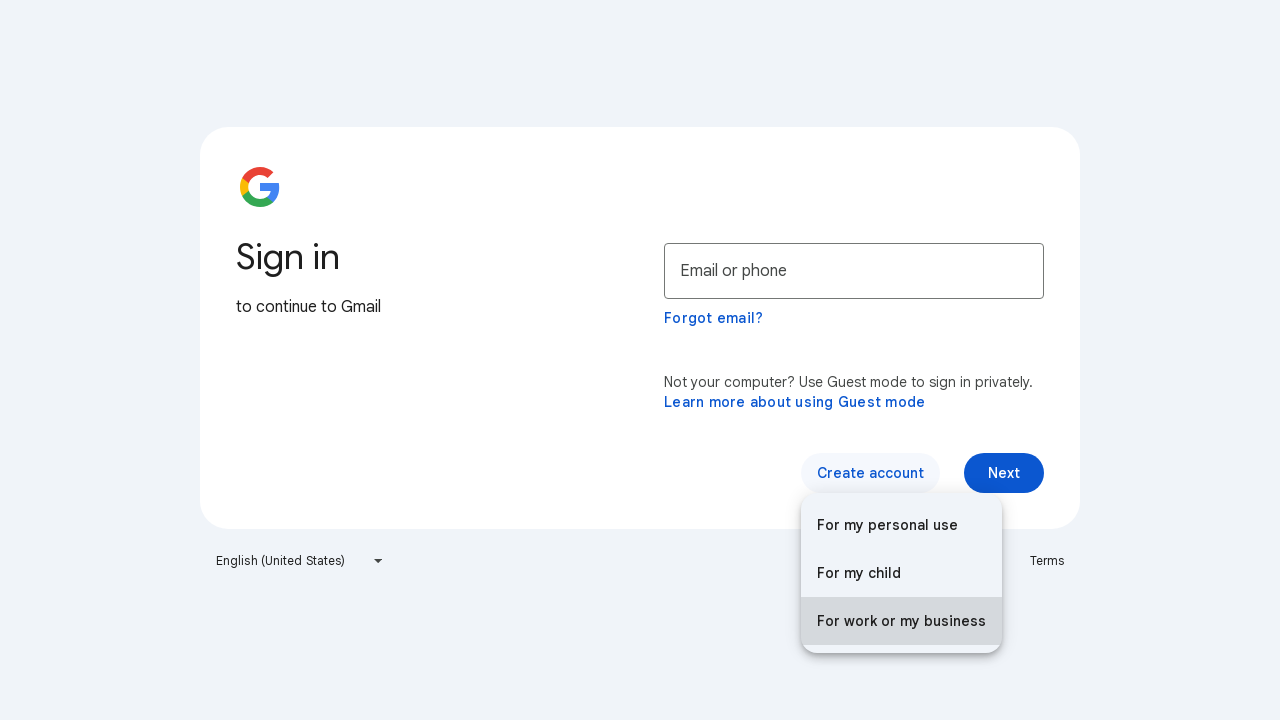

Waited for menu navigation (3000ms)
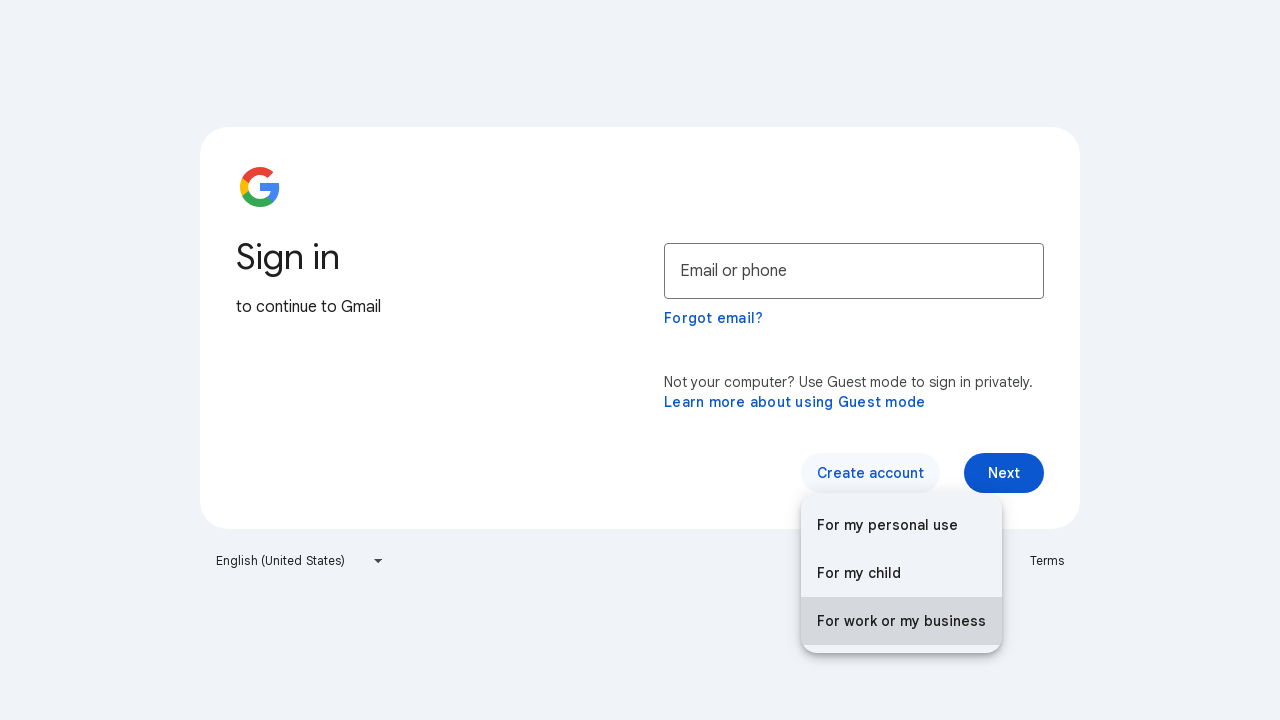

Pressed ArrowUp to navigate menu (2/3)
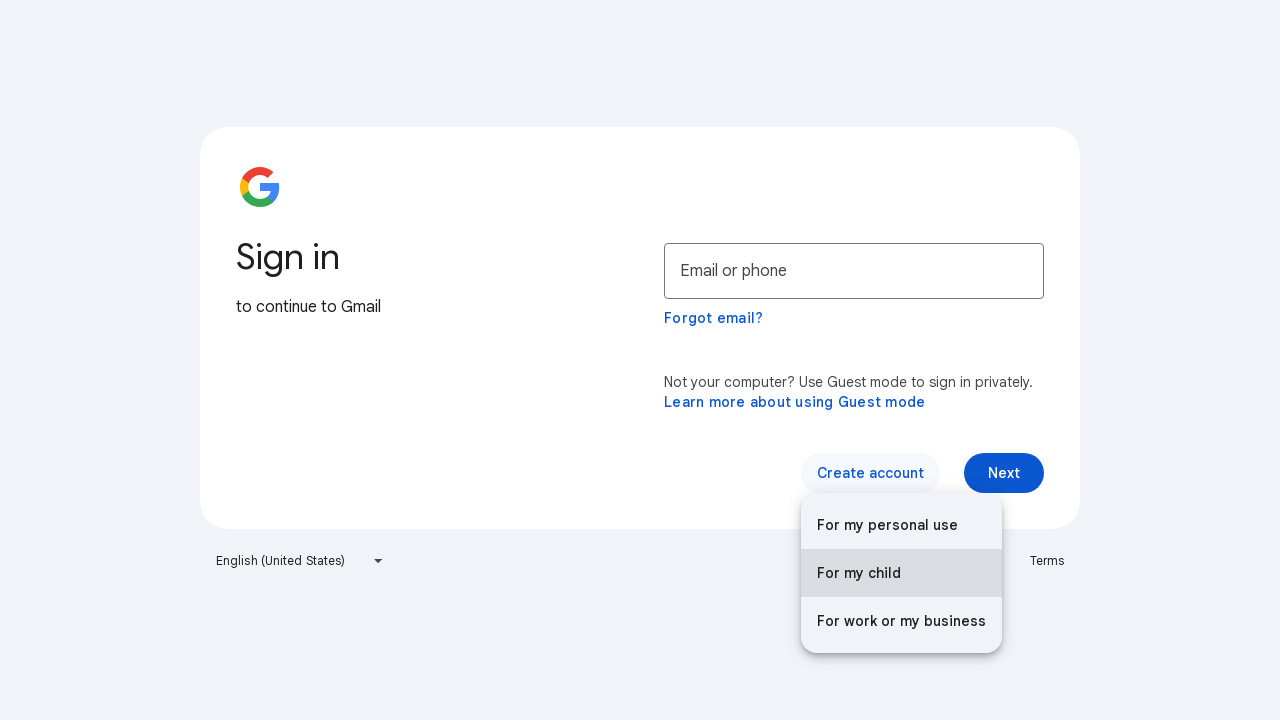

Waited for menu navigation (3000ms)
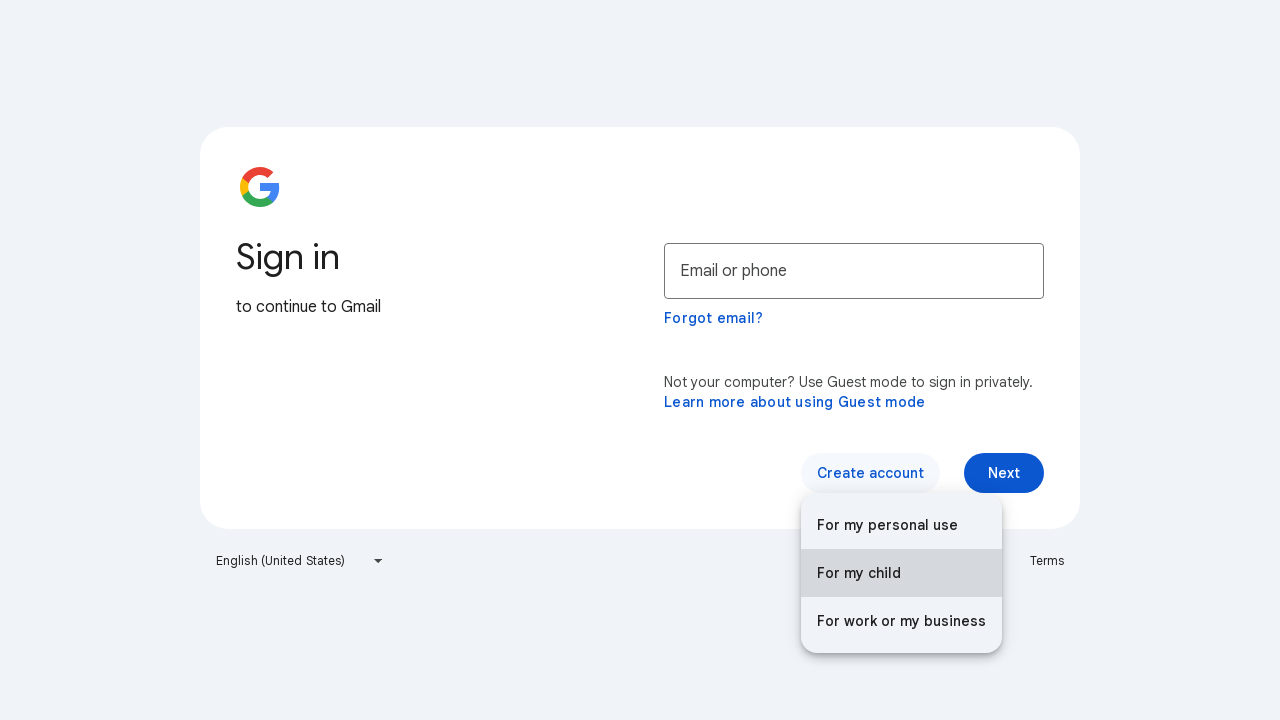

Pressed ArrowUp to navigate menu (3/3)
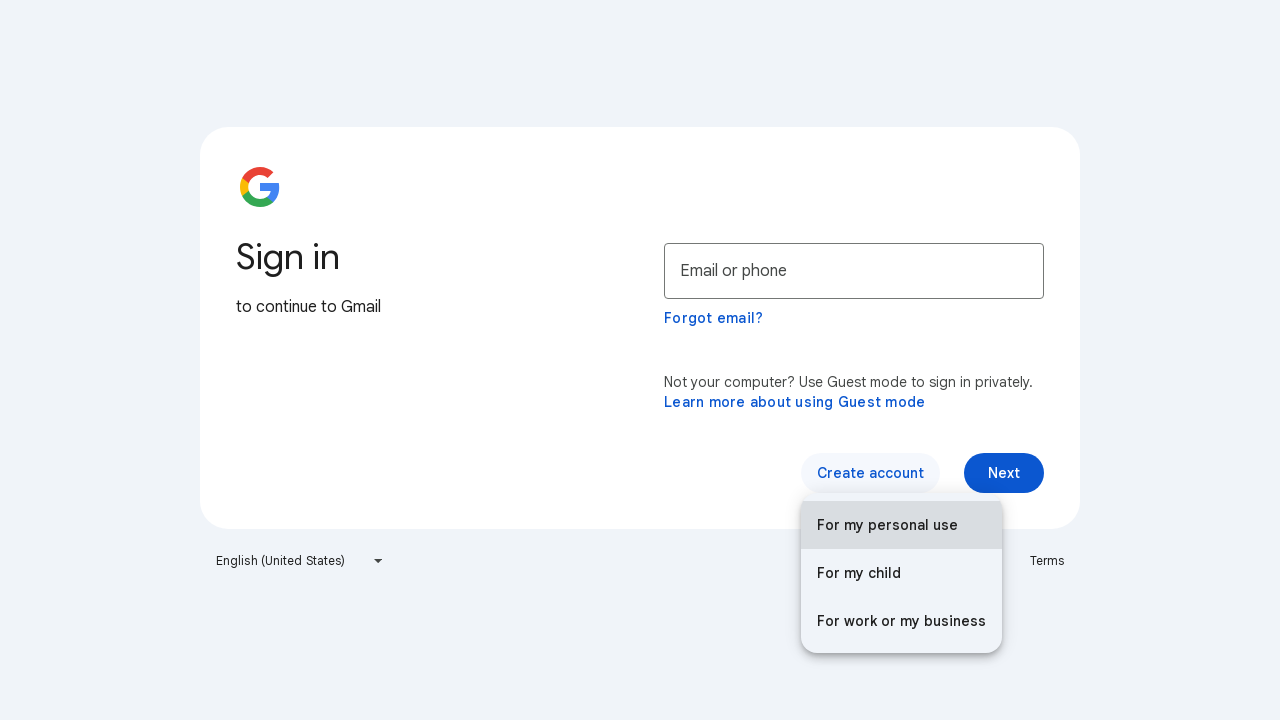

Waited for menu navigation (3000ms)
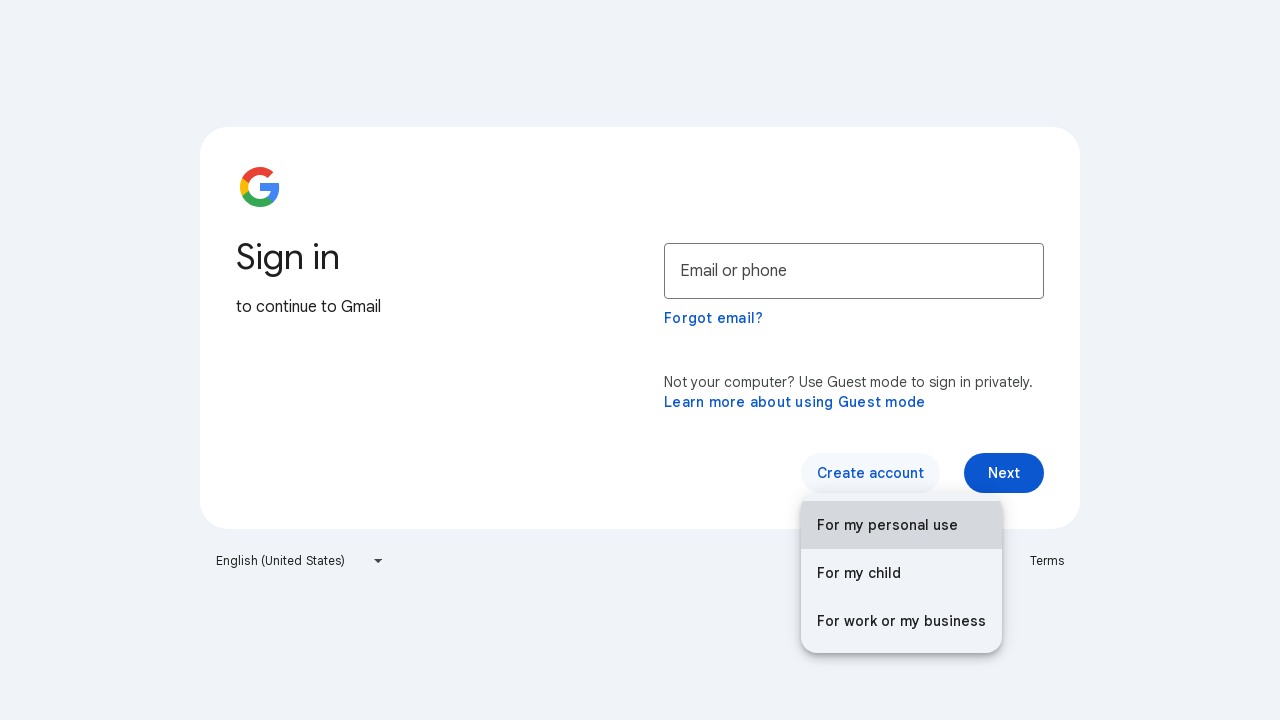

Pressed Enter to select menu option
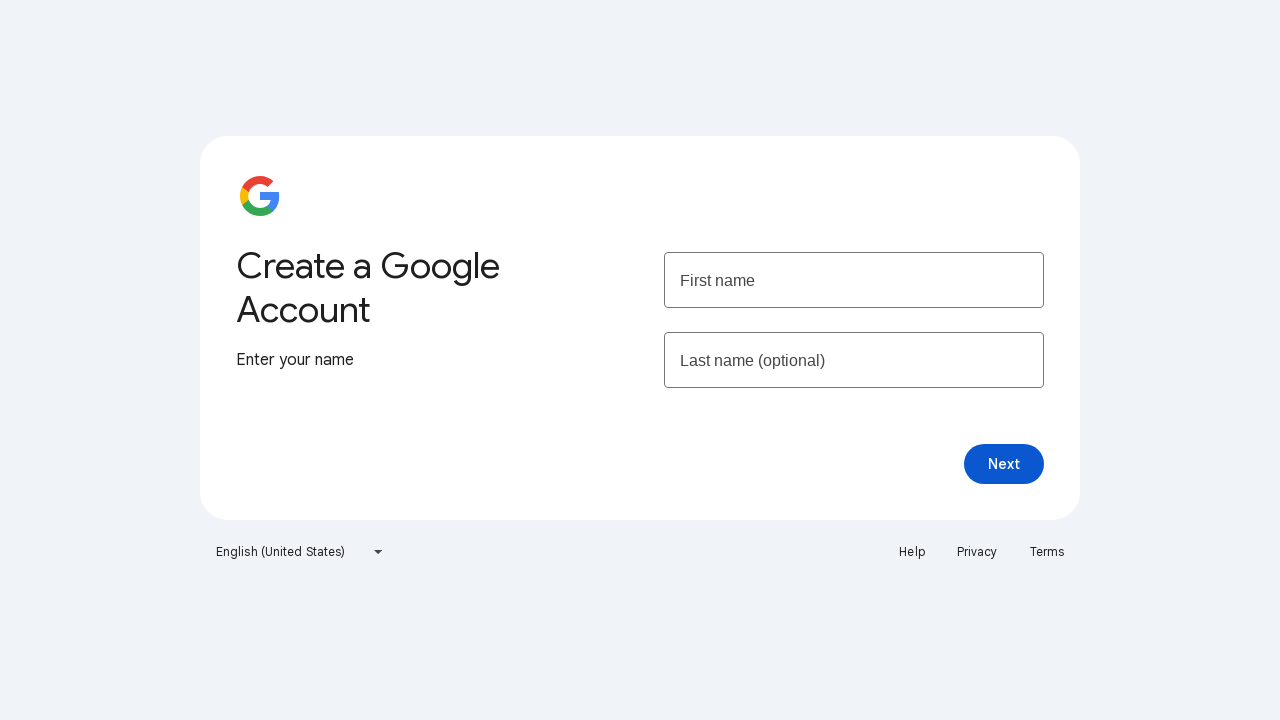

Waited for page to load after menu selection (5000ms)
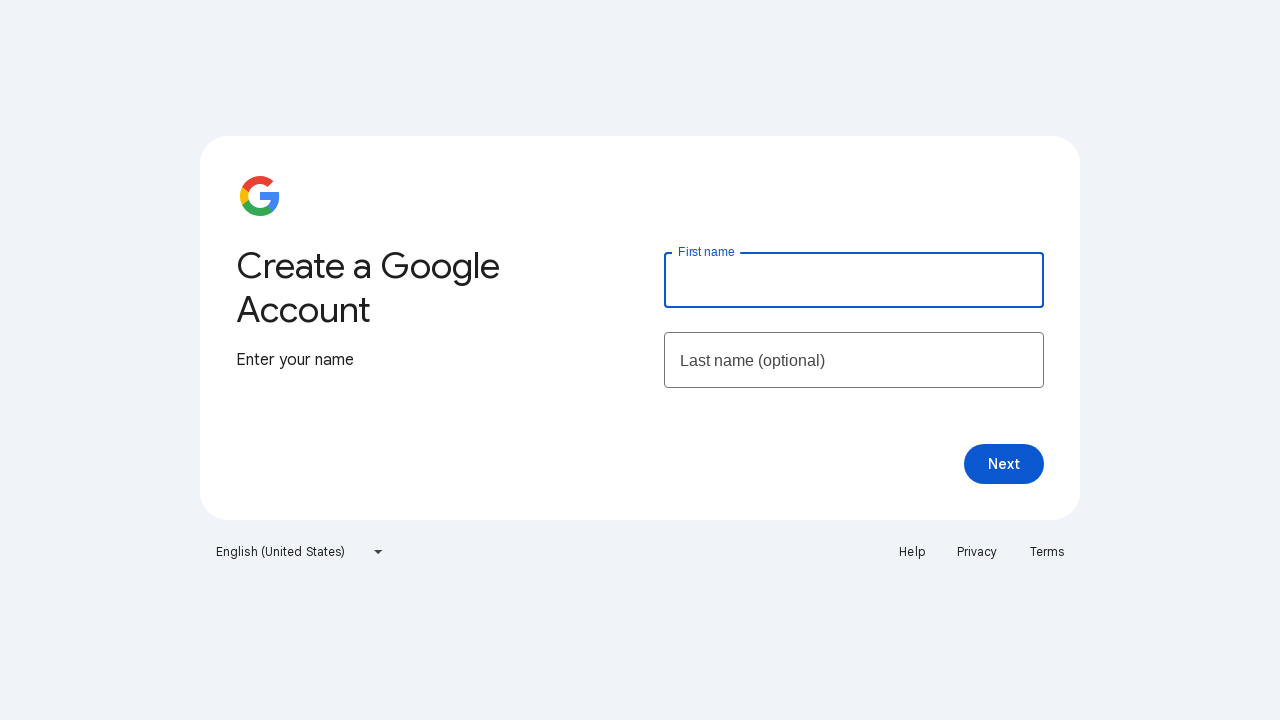

Filled first name field with 'Testing' on input[name='firstName']
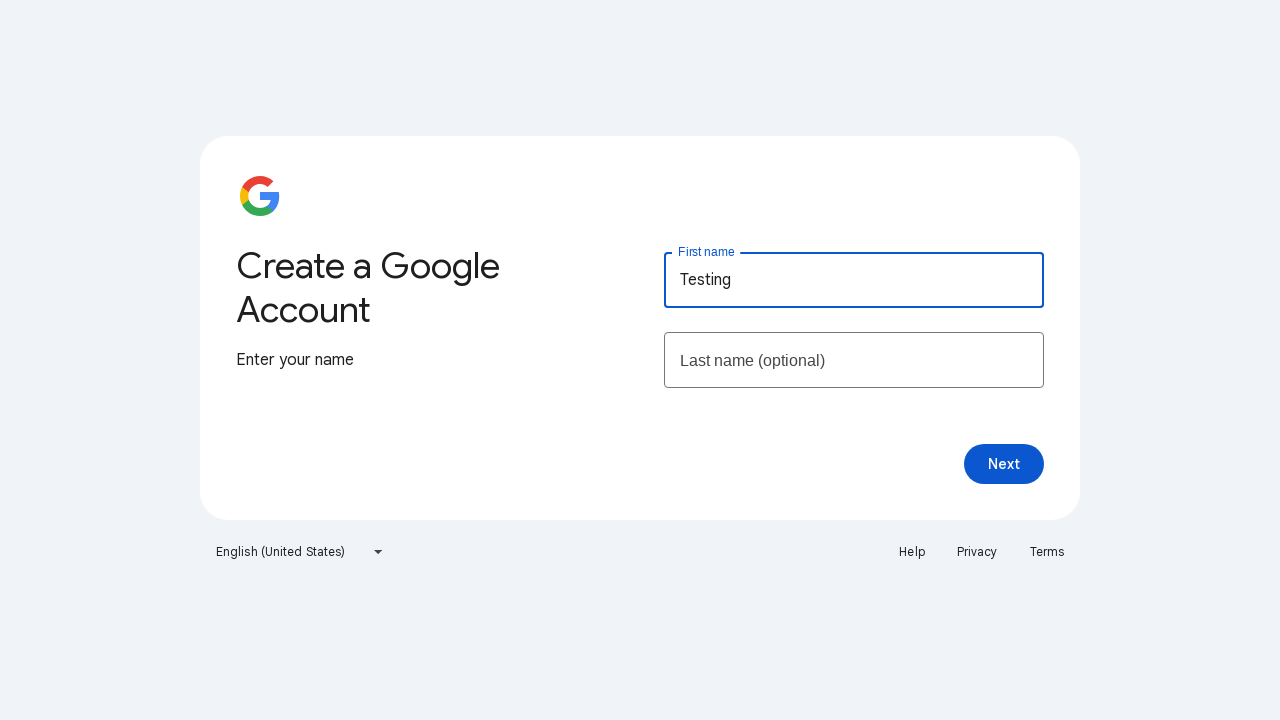

Filled last name field with 'Selenium' on input[name='lastName']
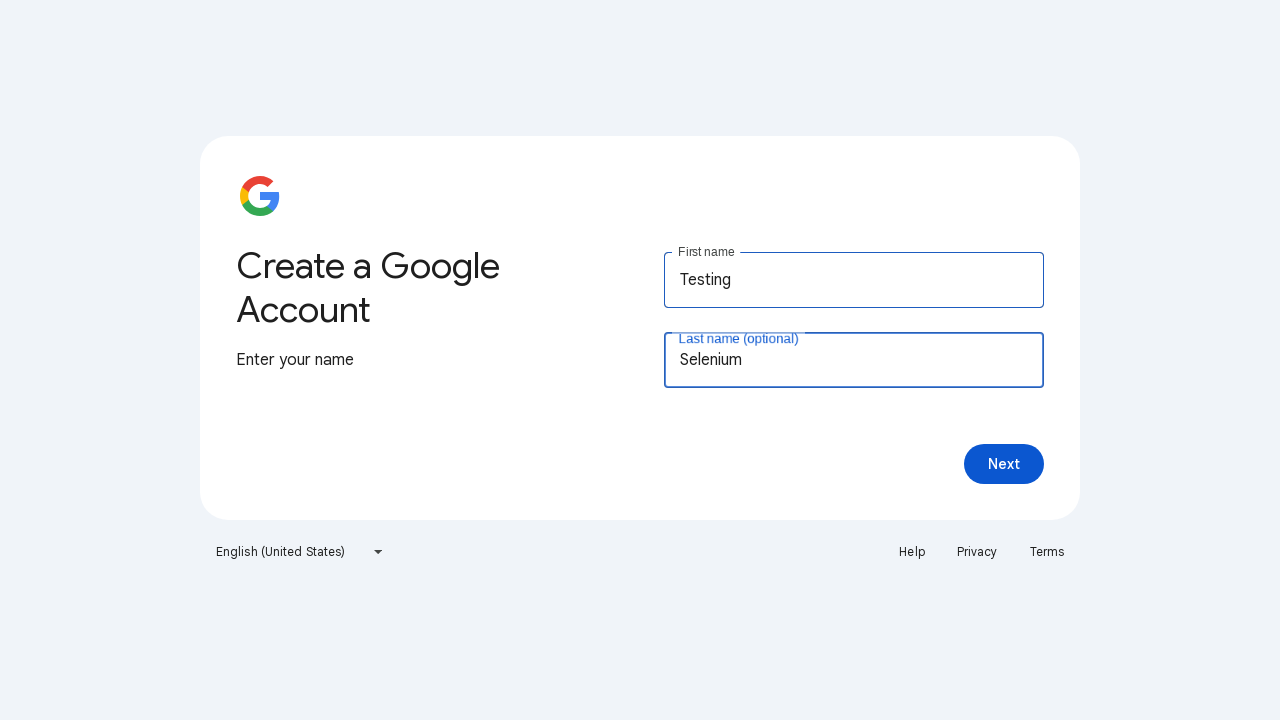

Clicked 'Next' button to proceed at (1004, 464) on xpath=//span[normalize-space()='Next']
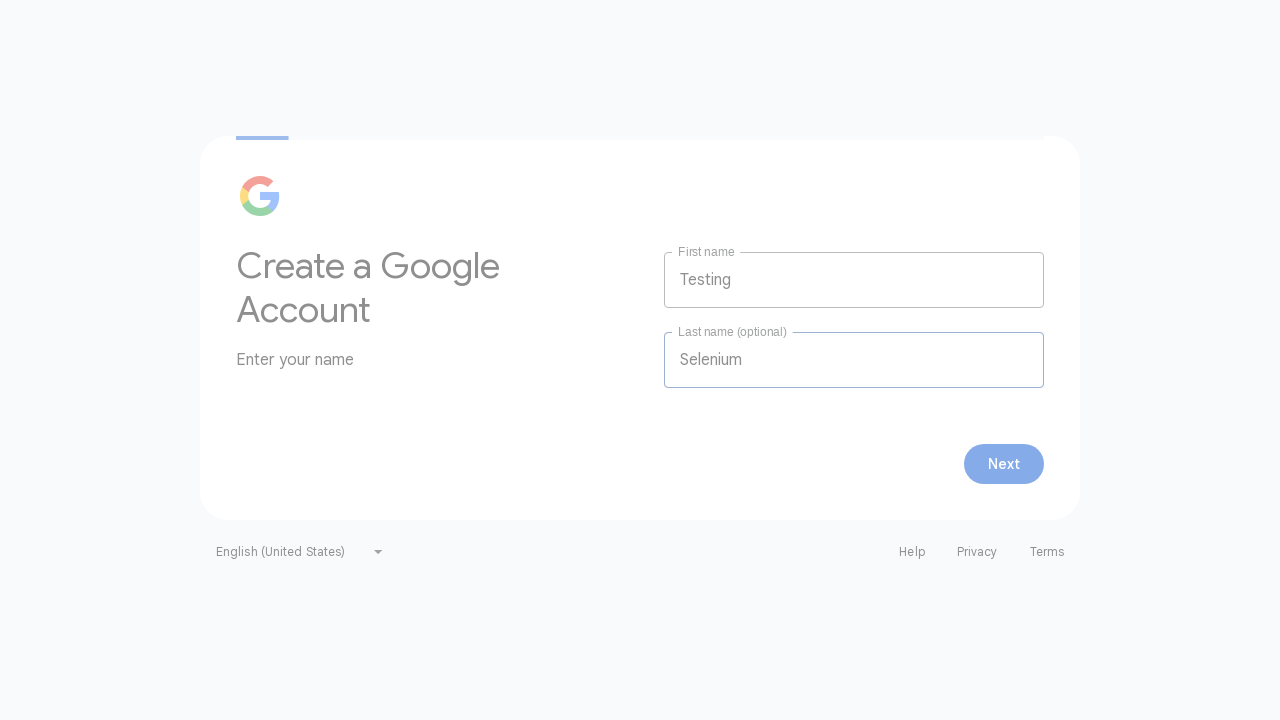

Waited for next page to load (5000ms)
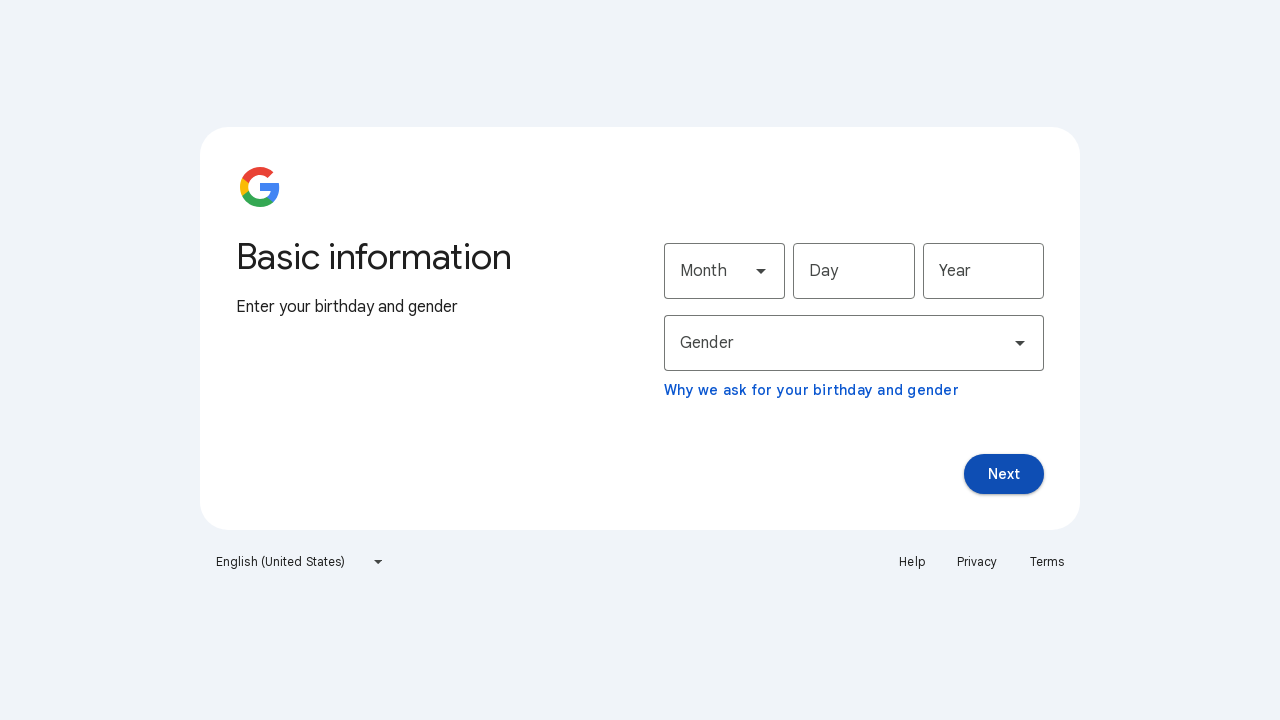

Month dropdown loaded and verified
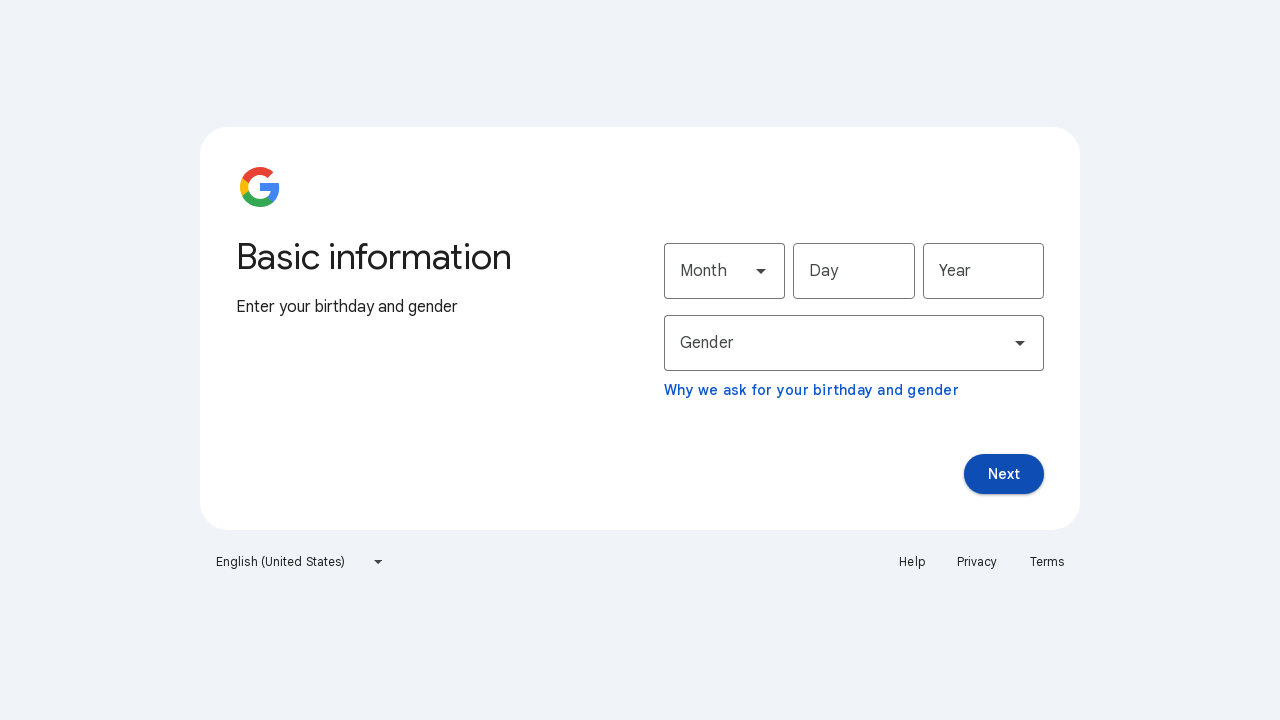

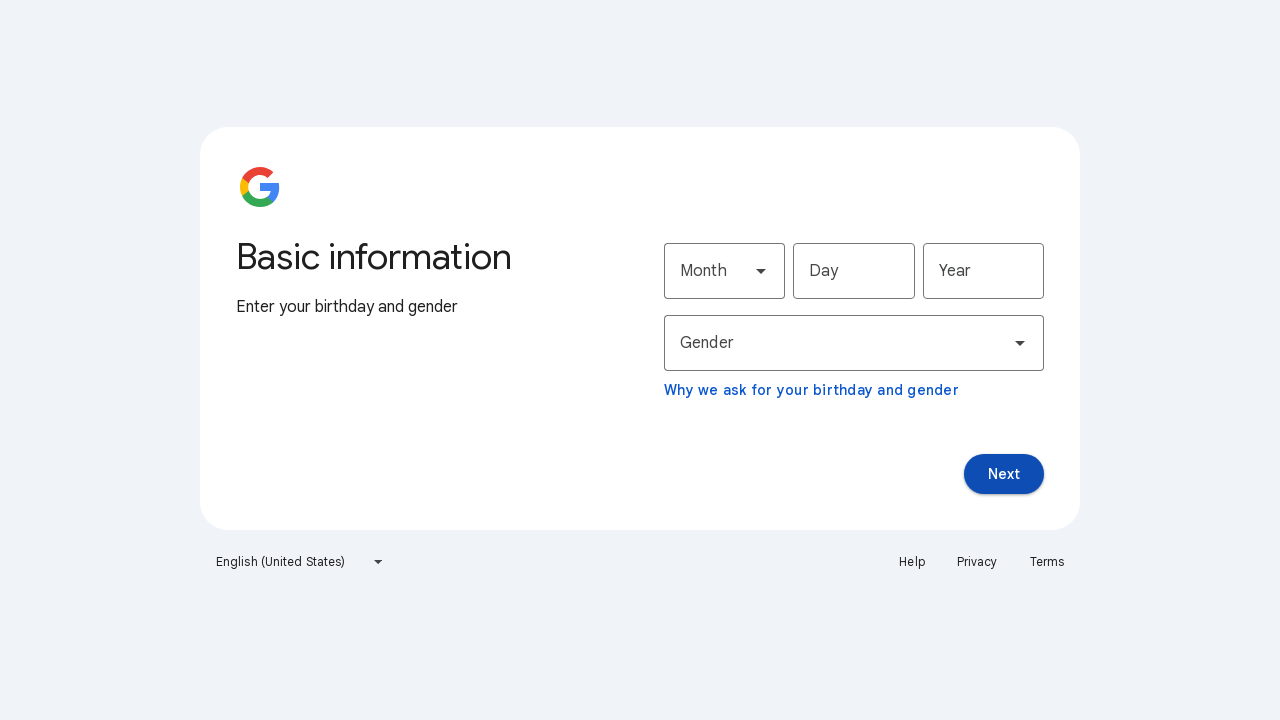